Tests the checkout confirmation flow on Demoblaze by navigating to the cart, opening the order modal, filling in customer and payment details (name, country, city, credit card, month, year), and completing the purchase.

Starting URL: https://www.demoblaze.com/

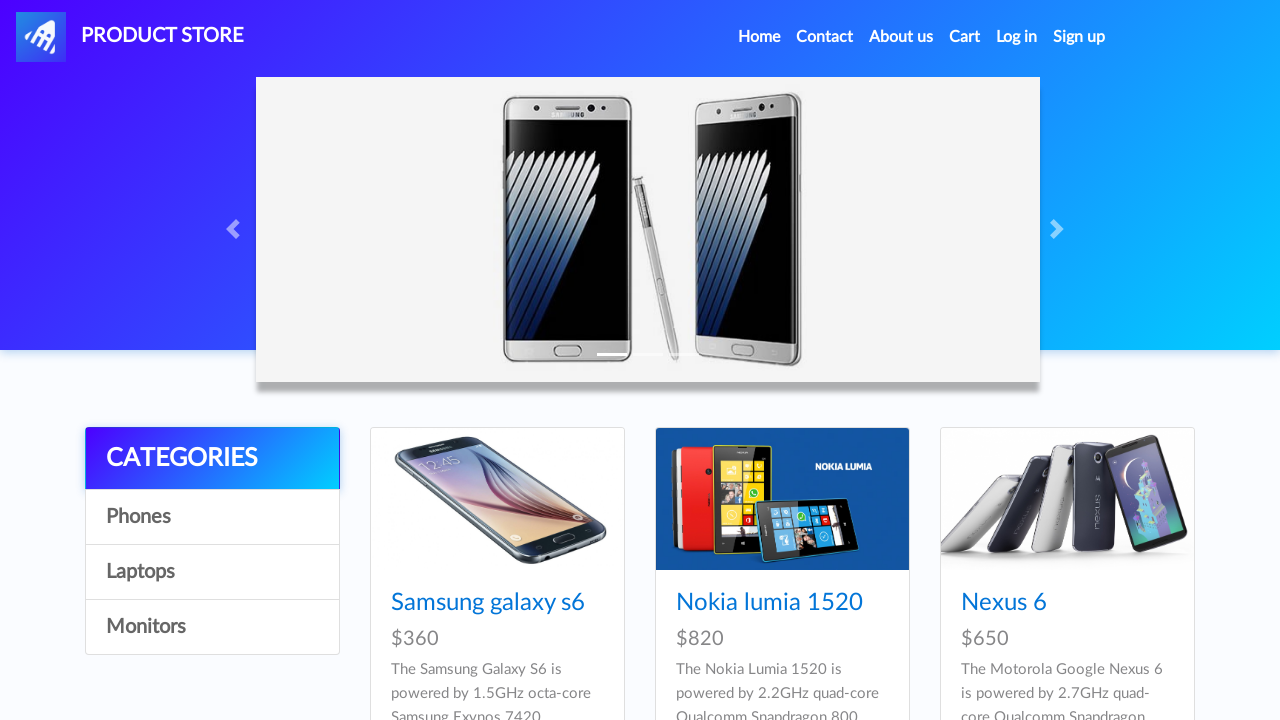

Clicked on cart link to navigate to cart page at (965, 37) on #cartur
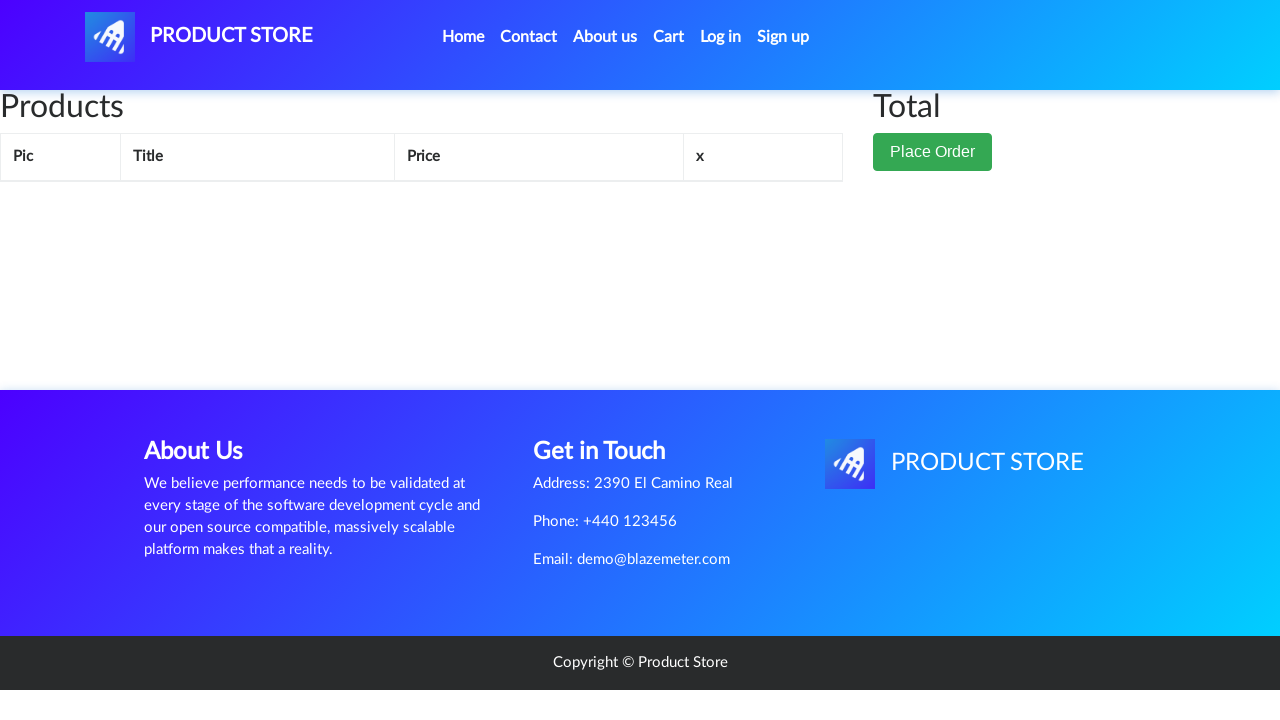

Cart page loaded with Place Order button visible
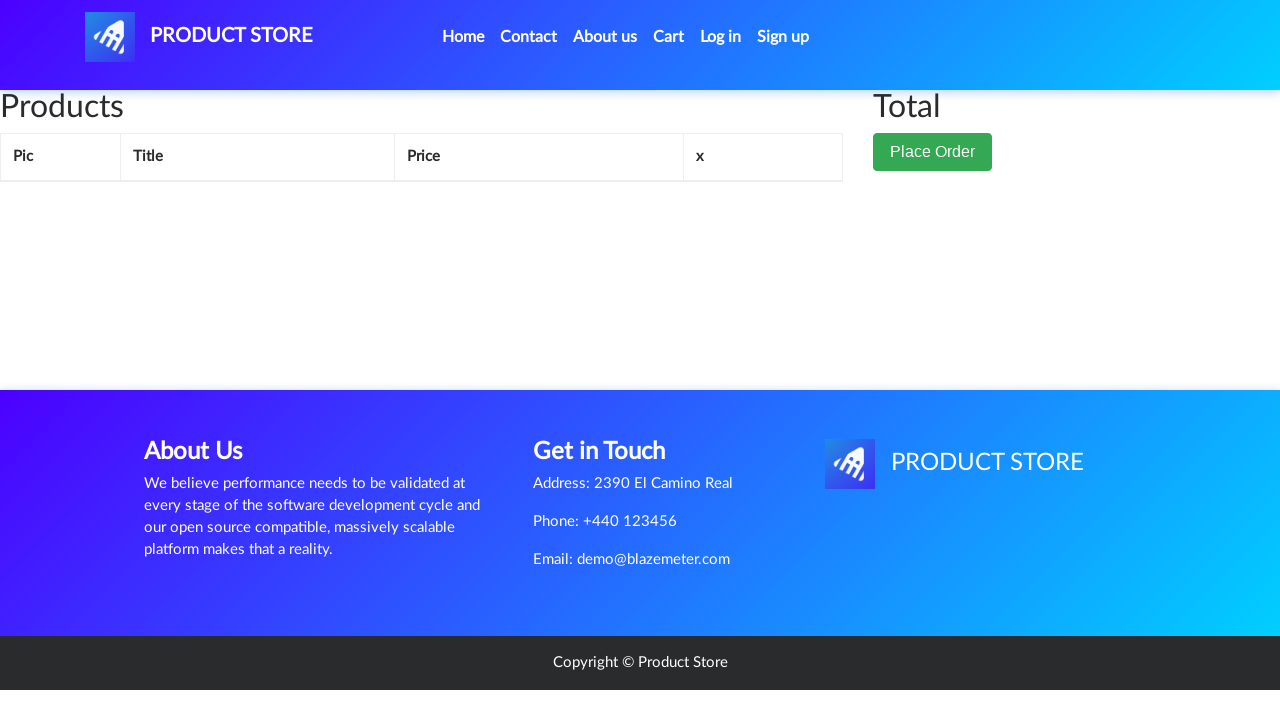

Clicked Place Order button at (933, 152) on .btn-success
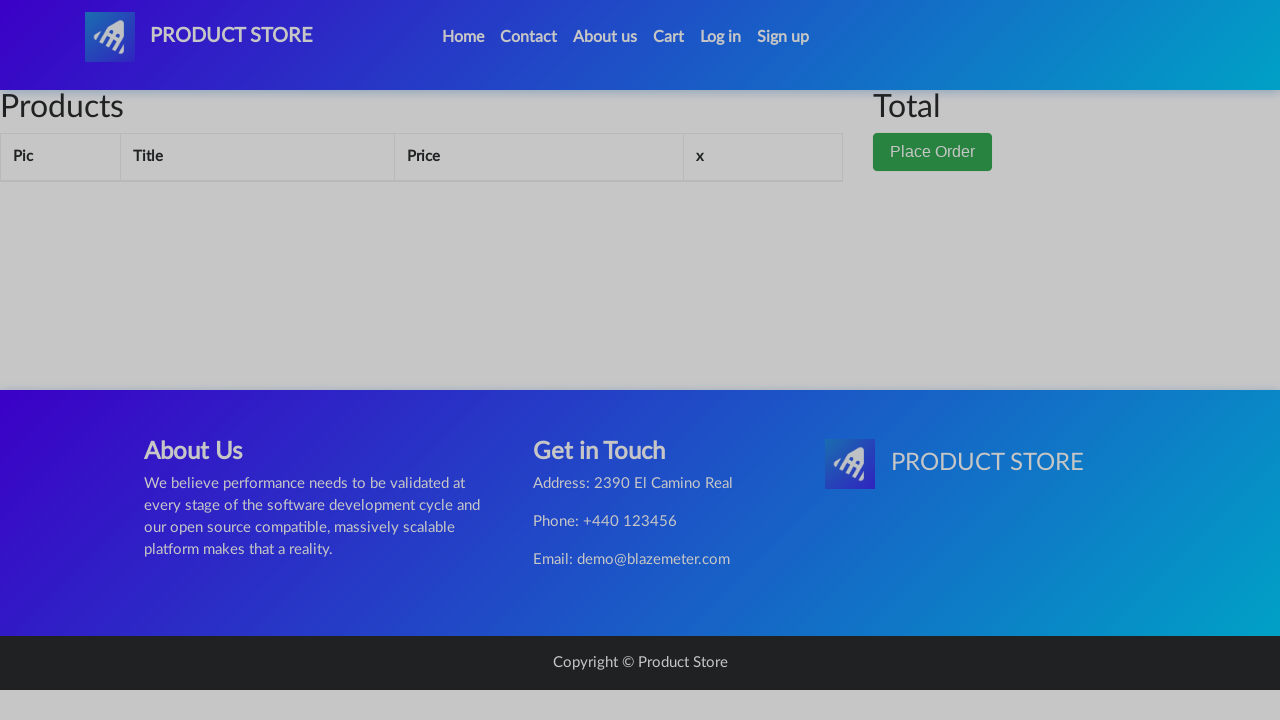

Order modal appeared on screen
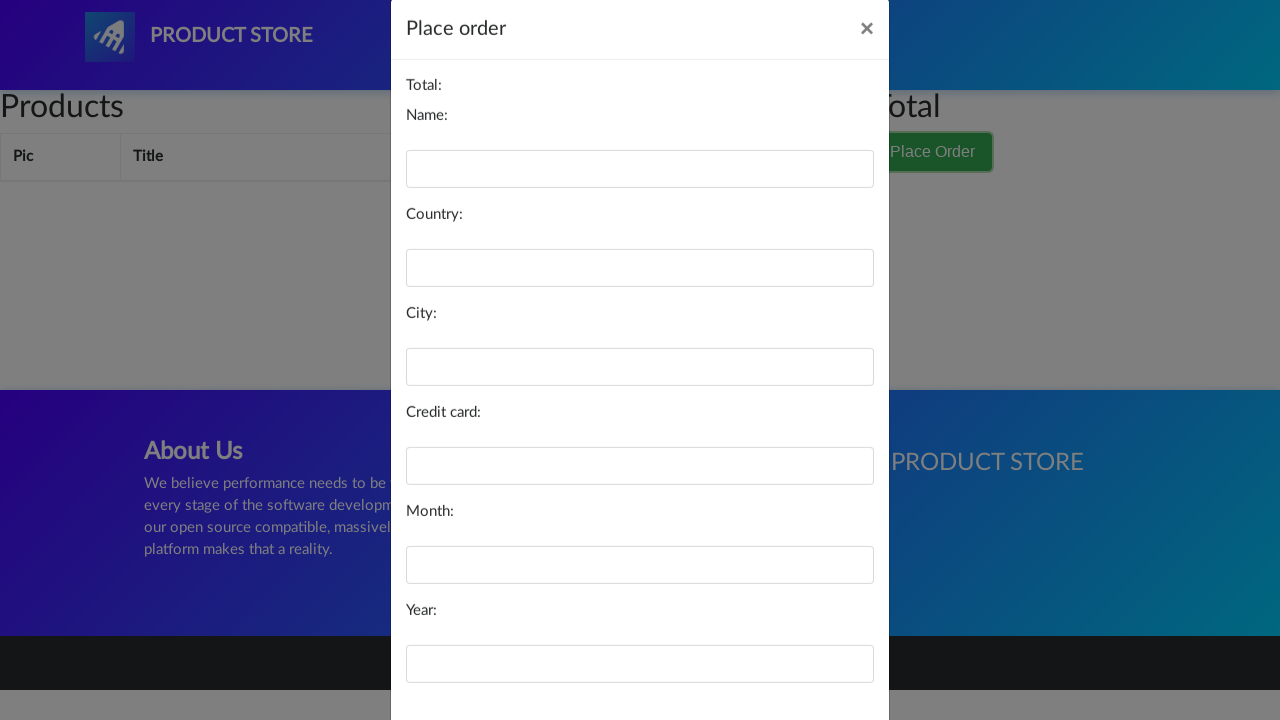

Clicked on customer name field at (640, 201) on #name
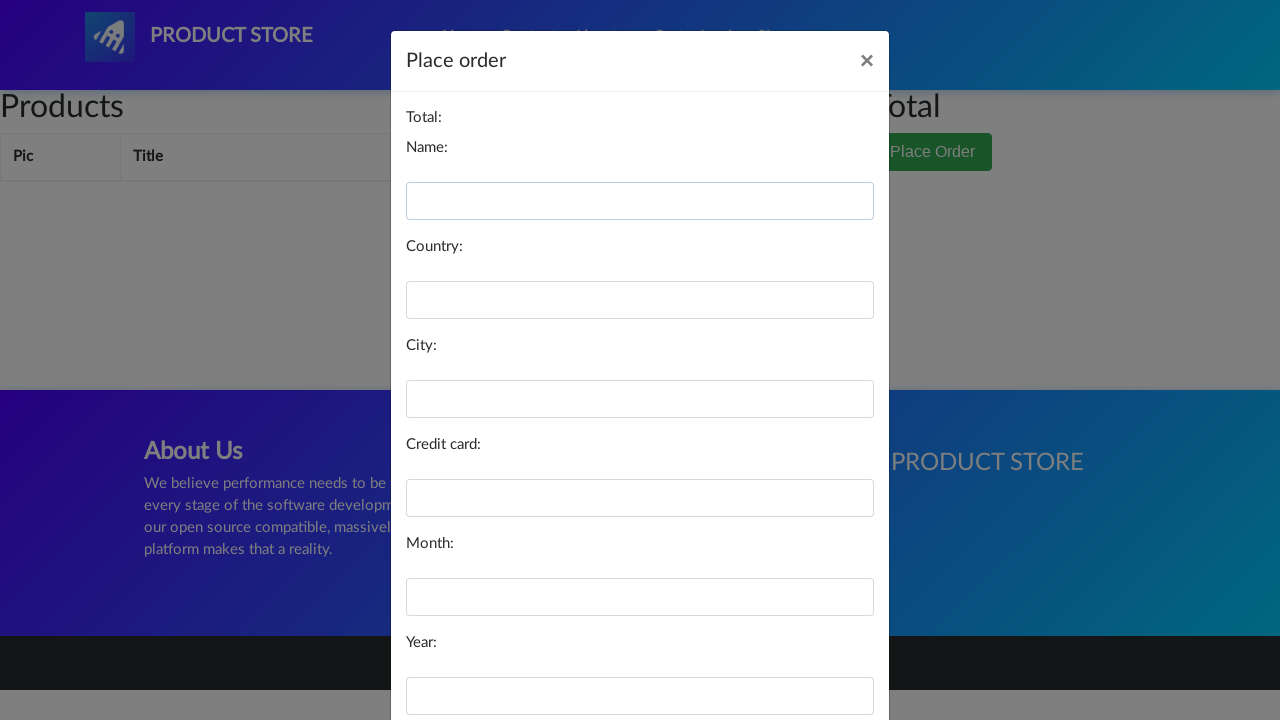

Filled customer name field with 'Tasnim' on #name
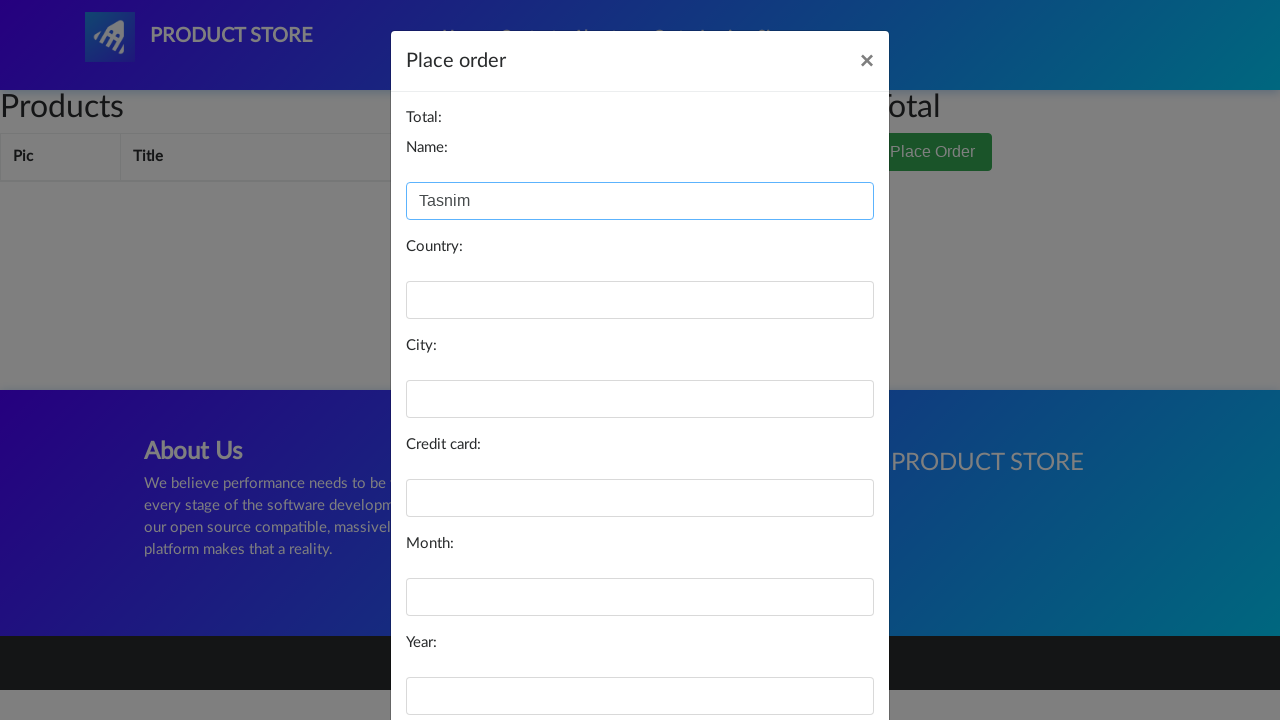

Filled country field with 'Tunisia' on #country
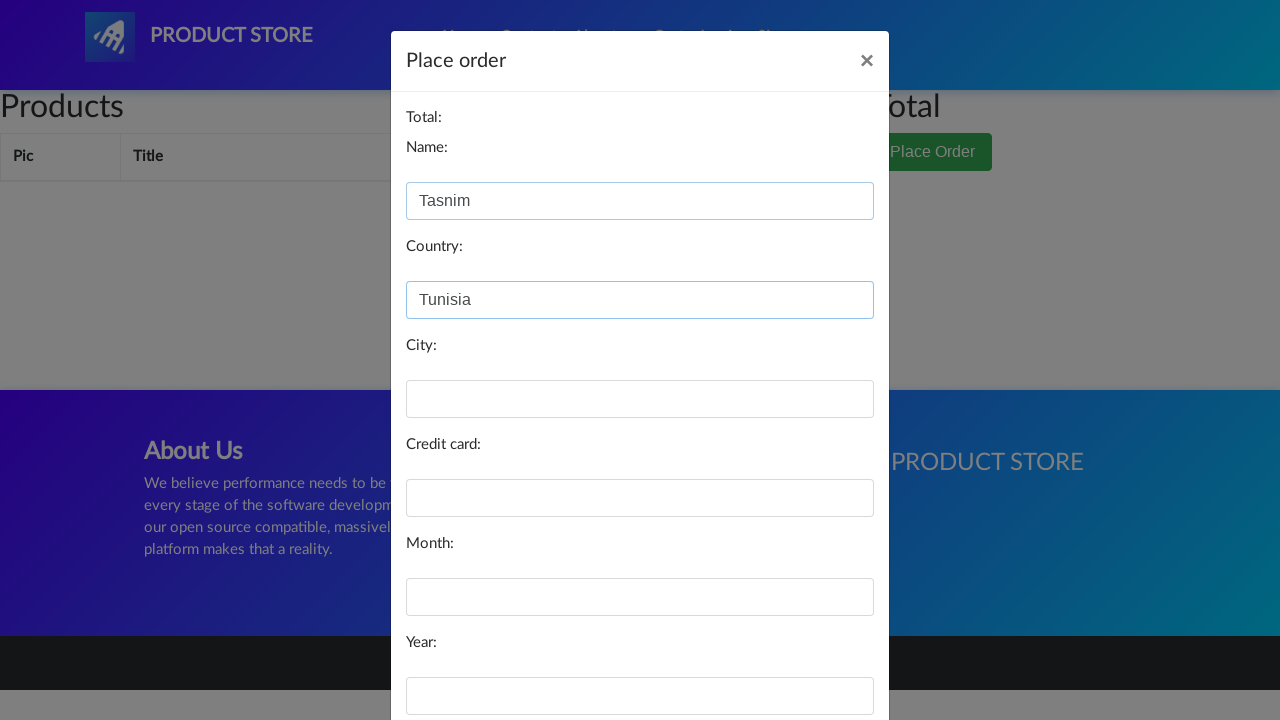

Filled city field with 'Tunis' on #city
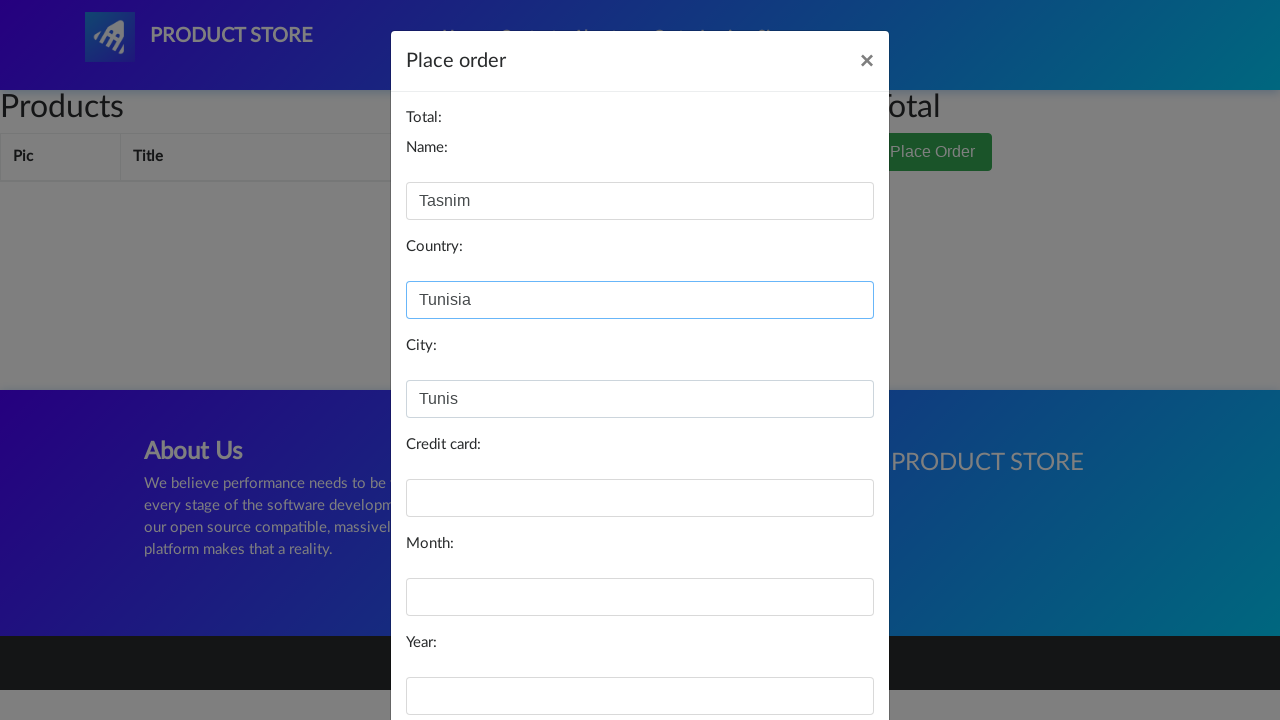

Clicked on credit card field at (640, 498) on #card
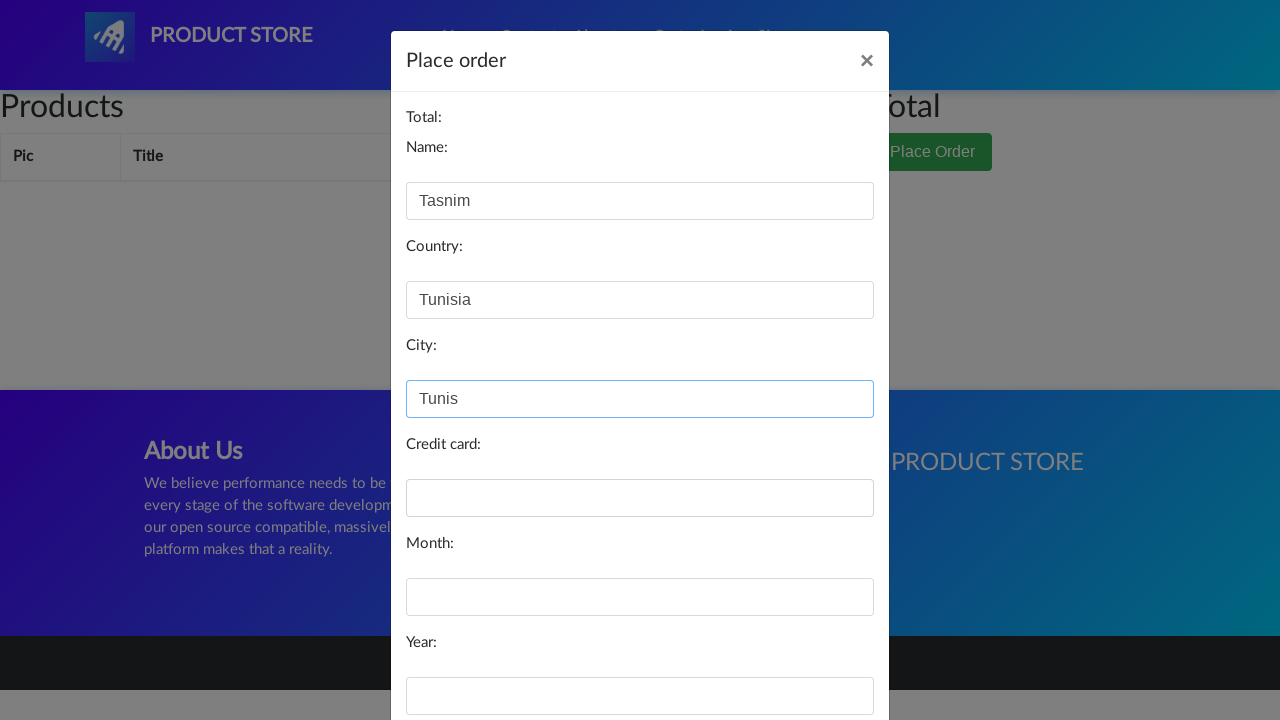

Filled credit card field with '2222' on #card
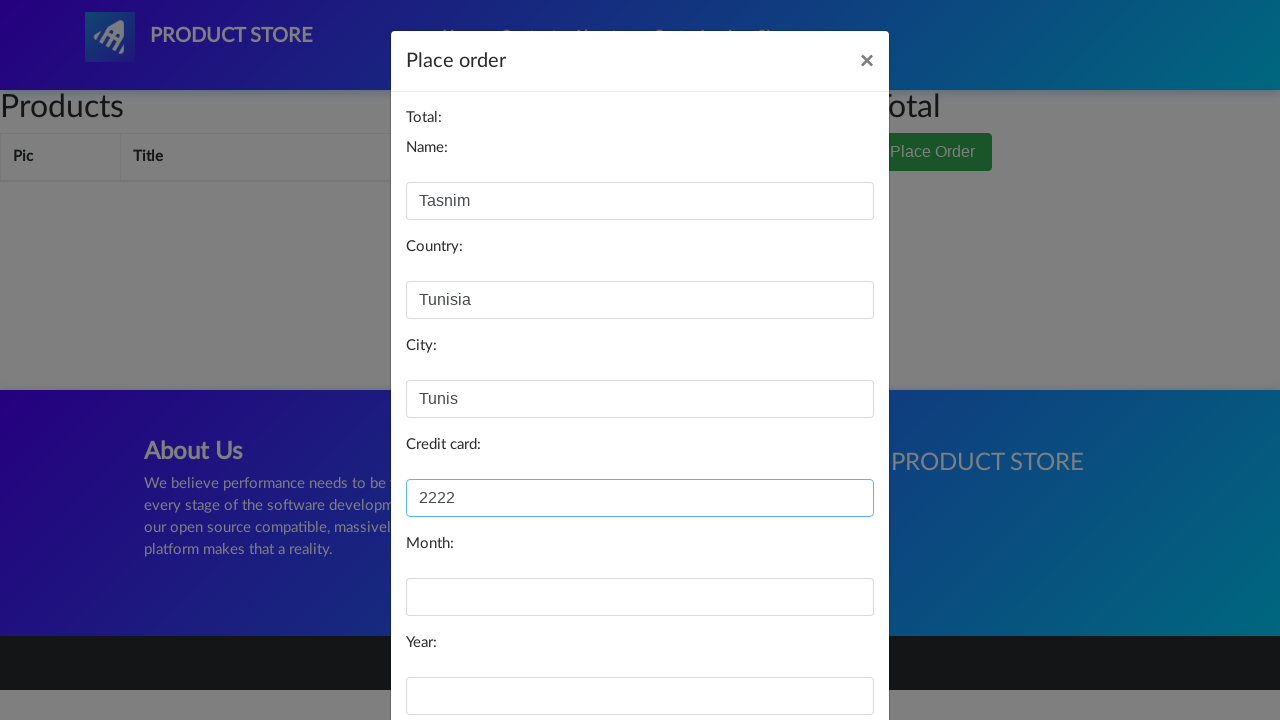

Clicked on expiration month field at (640, 597) on #month
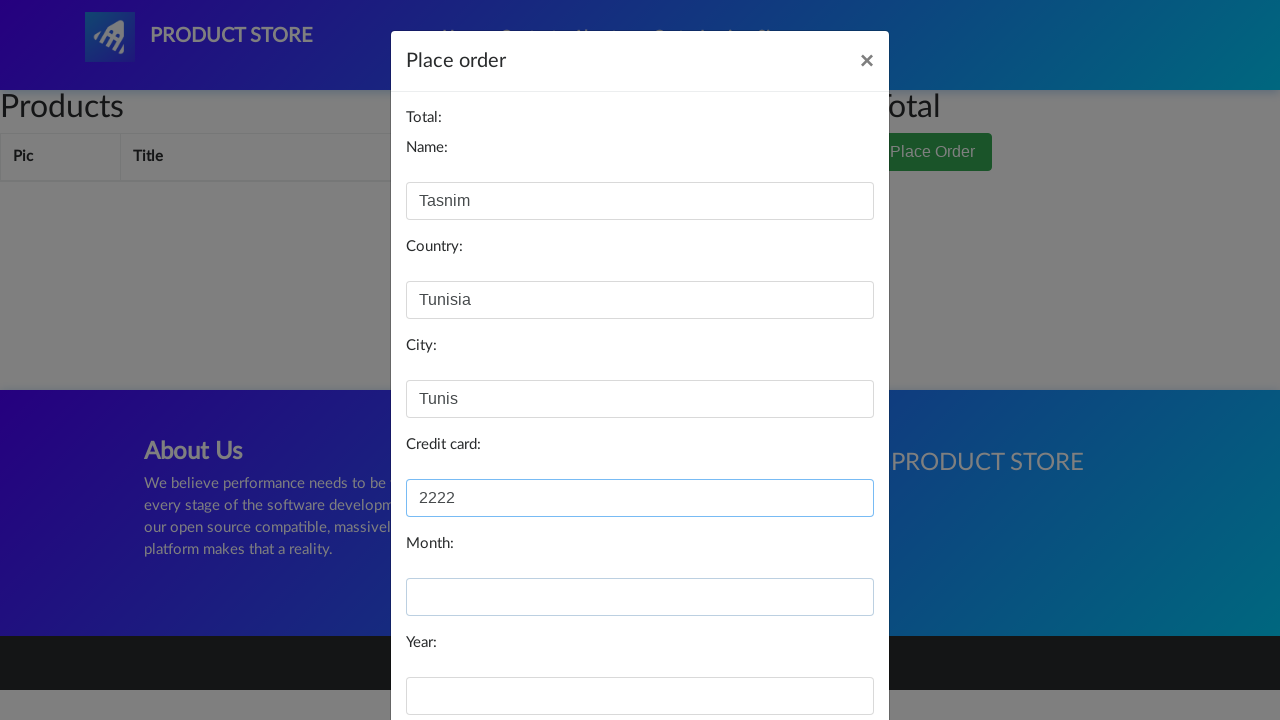

Filled expiration month field with '2' on #month
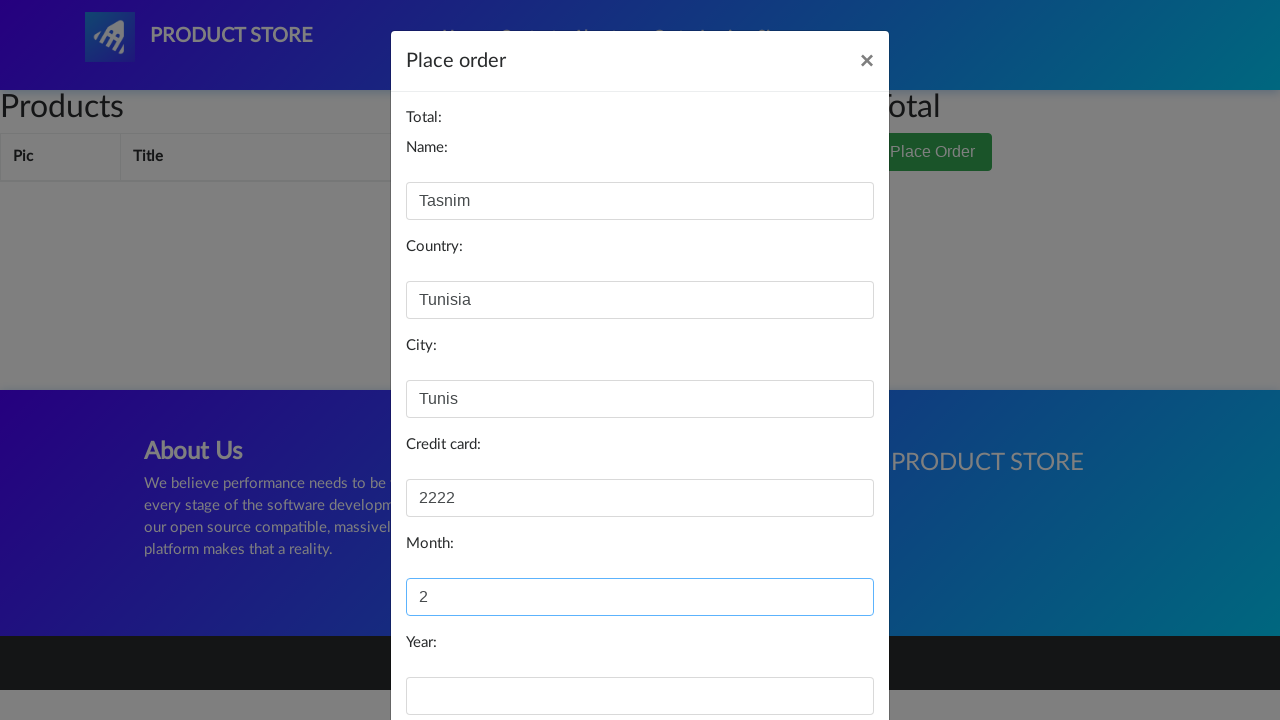

Clicked on expiration year field at (640, 696) on #year
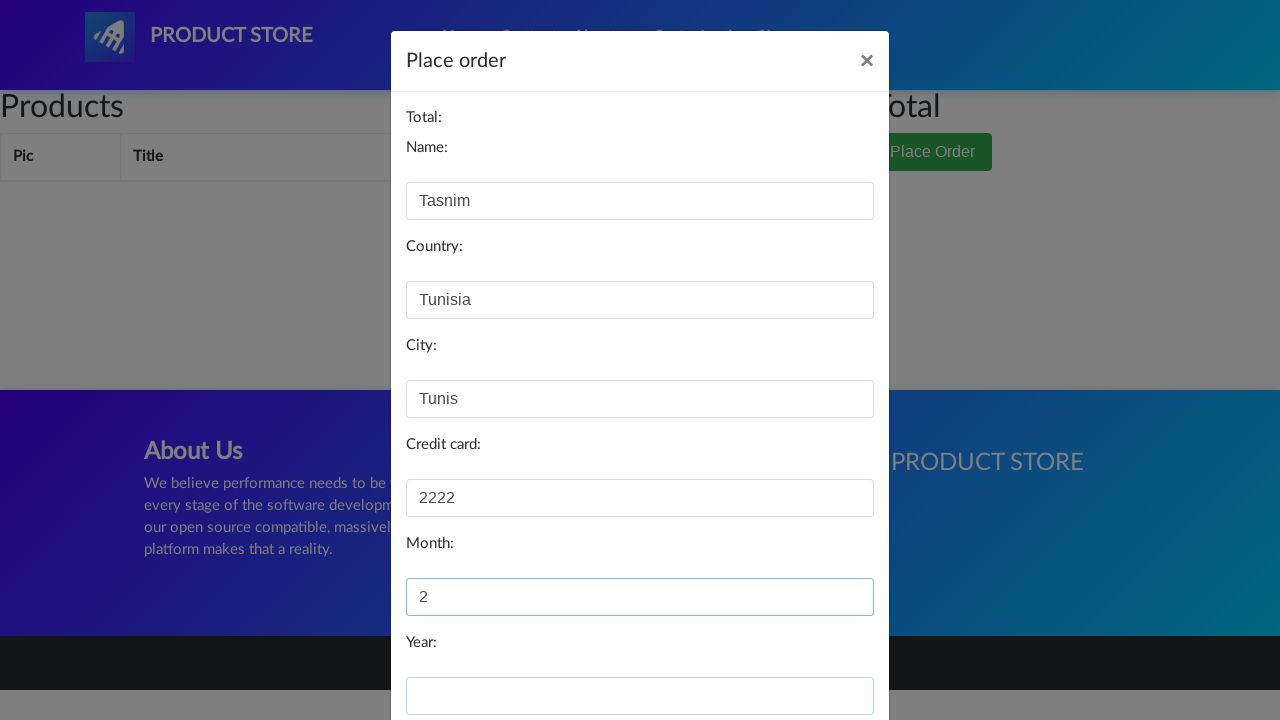

Filled expiration year field with '2022' on #year
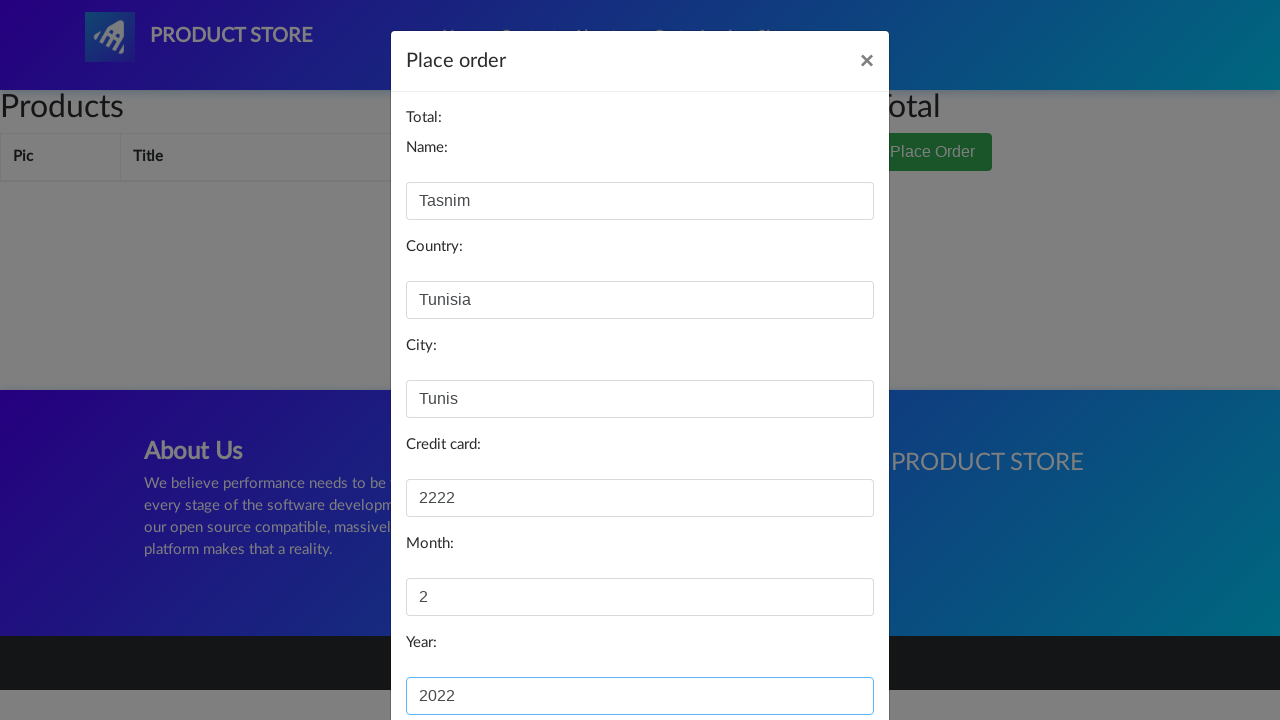

Clicked Purchase button to submit order at (823, 655) on #orderModal .btn-primary
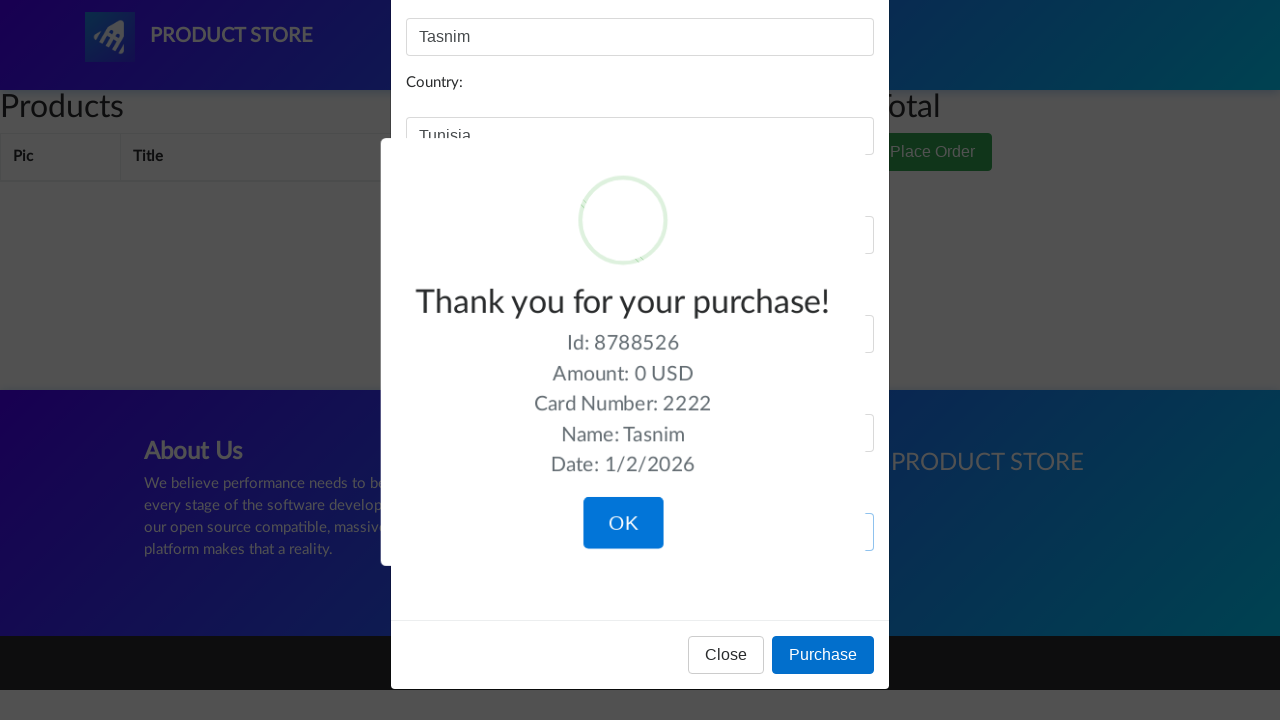

Order confirmation dialog appeared
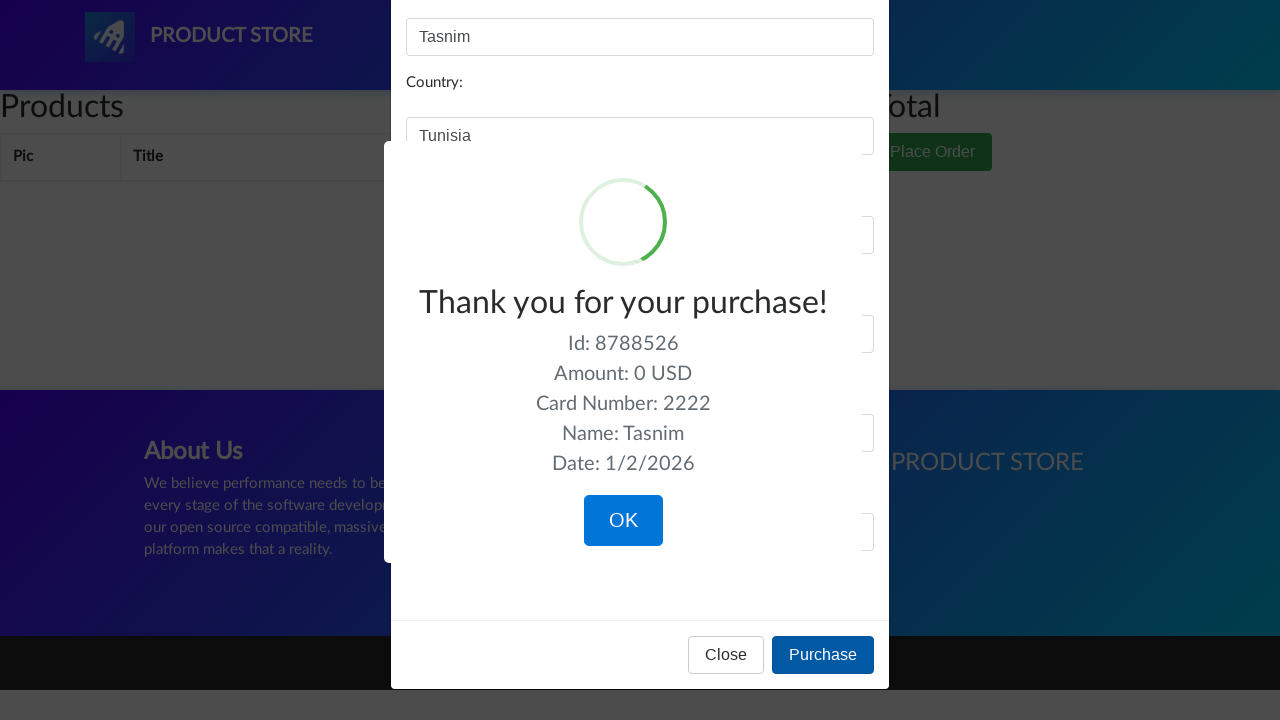

Clicked OK button to confirm order at (623, 521) on .confirm
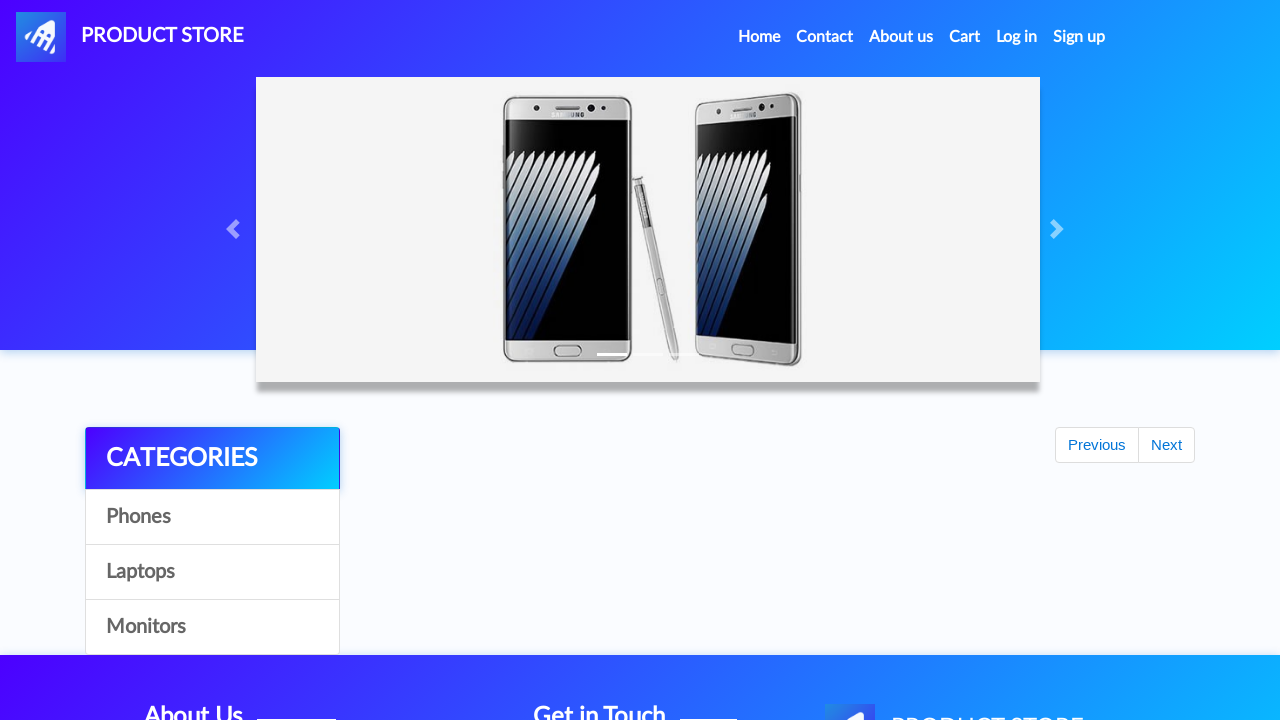

Clicked on cart link to navigate back to cart page at (965, 37) on #cartur
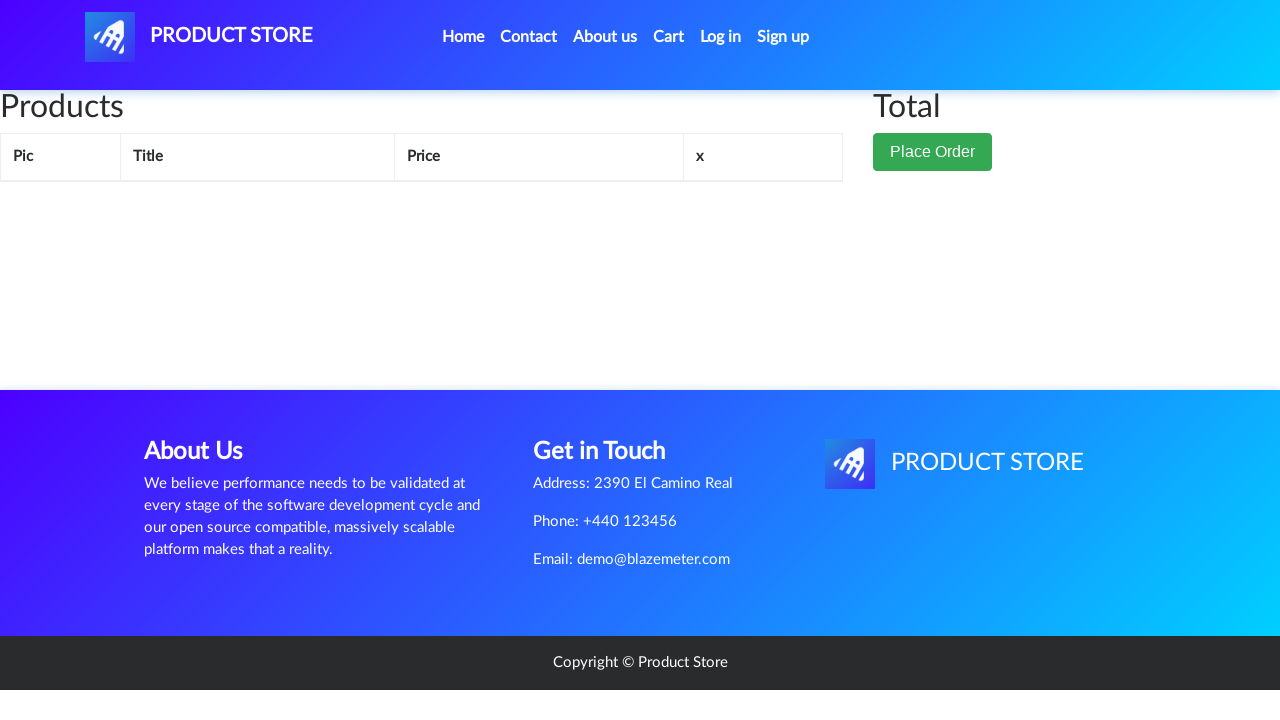

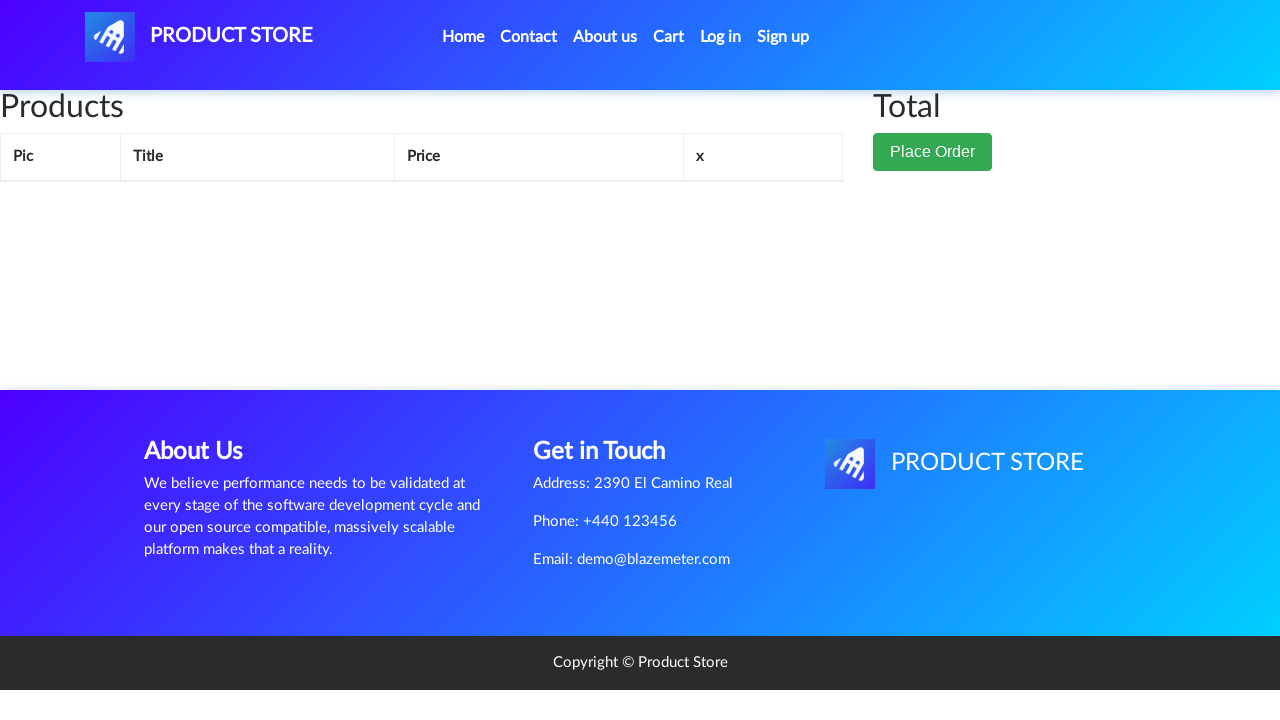